Navigates to the products page using the navigation bar

Starting URL: https://www.automationexercise.com/

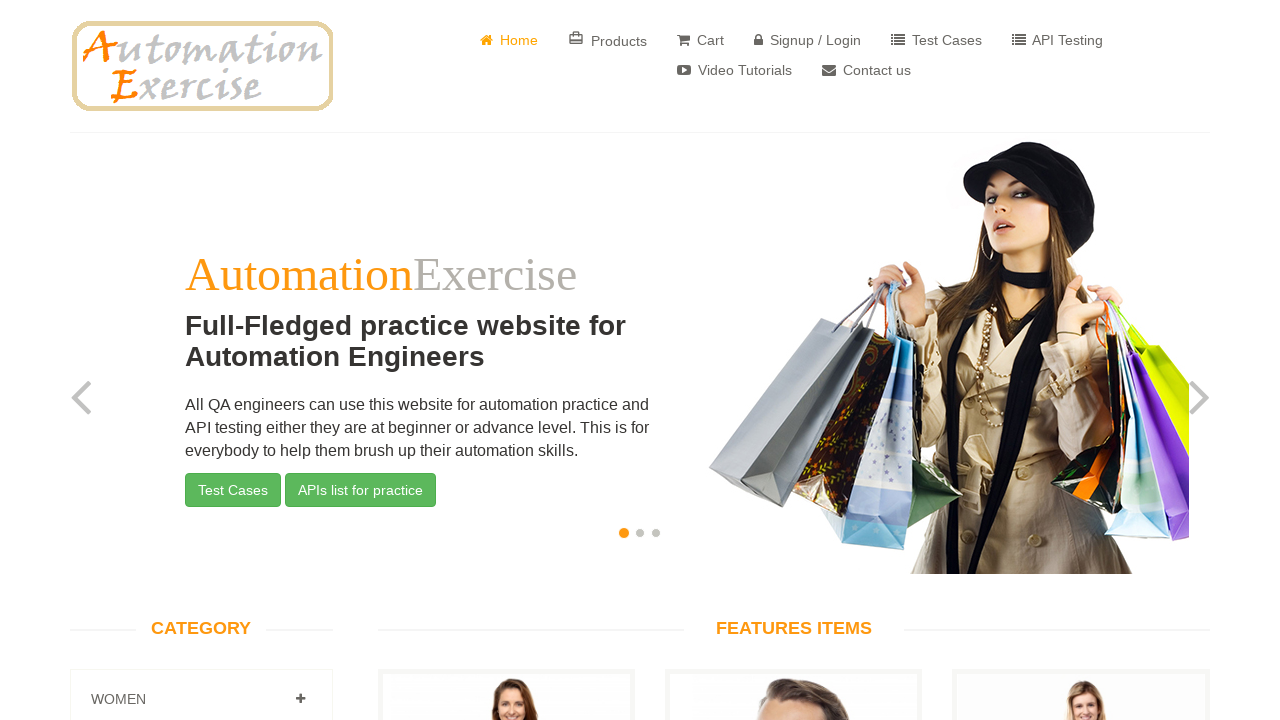

Navigated to Automation Exercise homepage
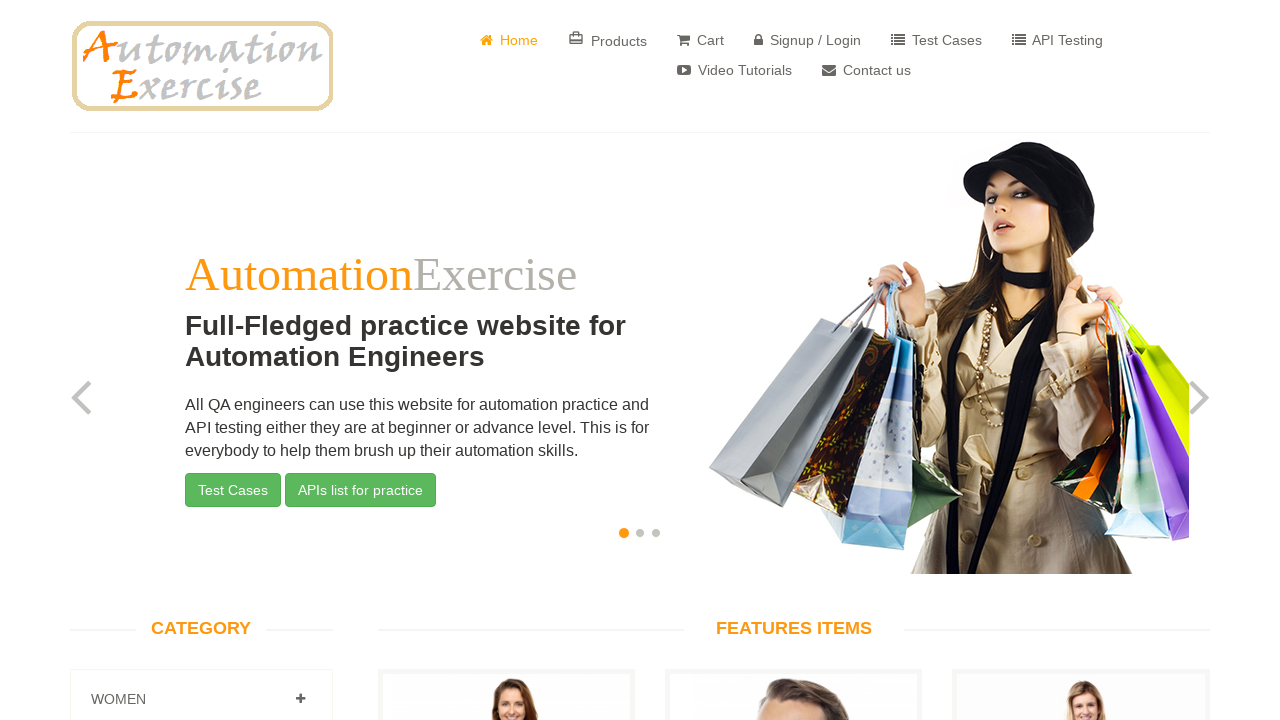

Clicked Products link in navigation bar at (608, 40) on text=Products
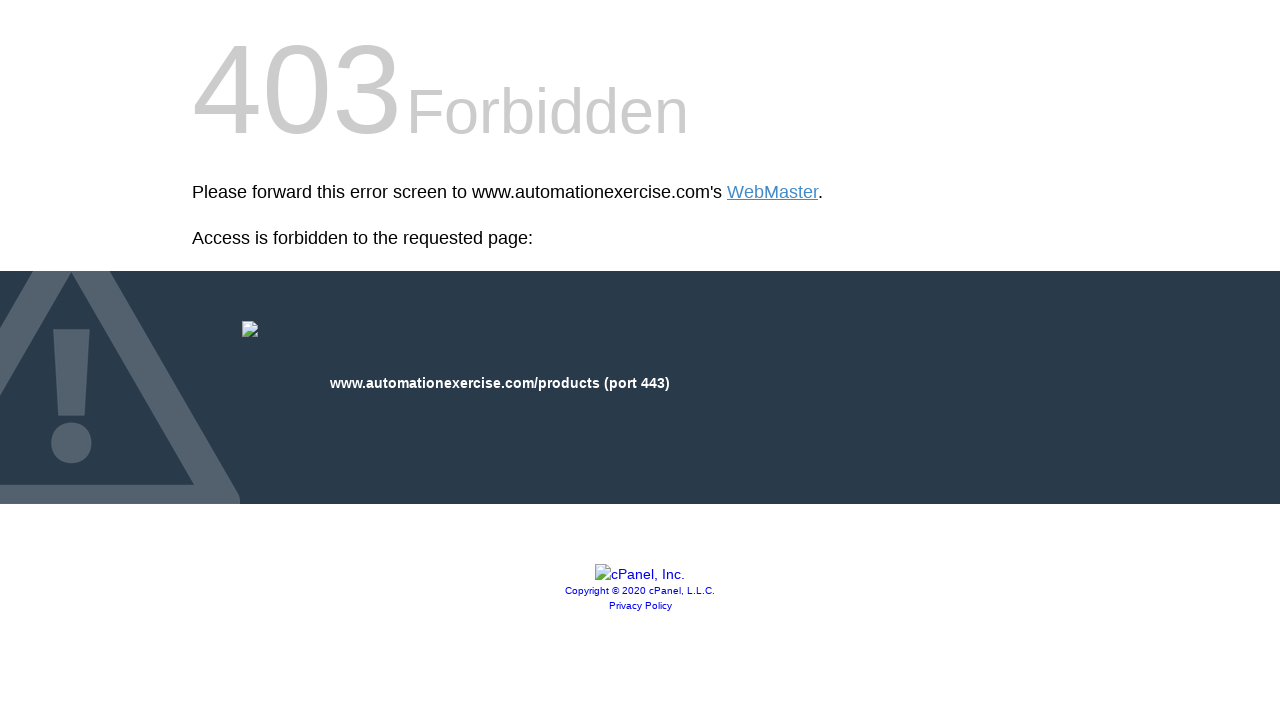

Products page loaded successfully
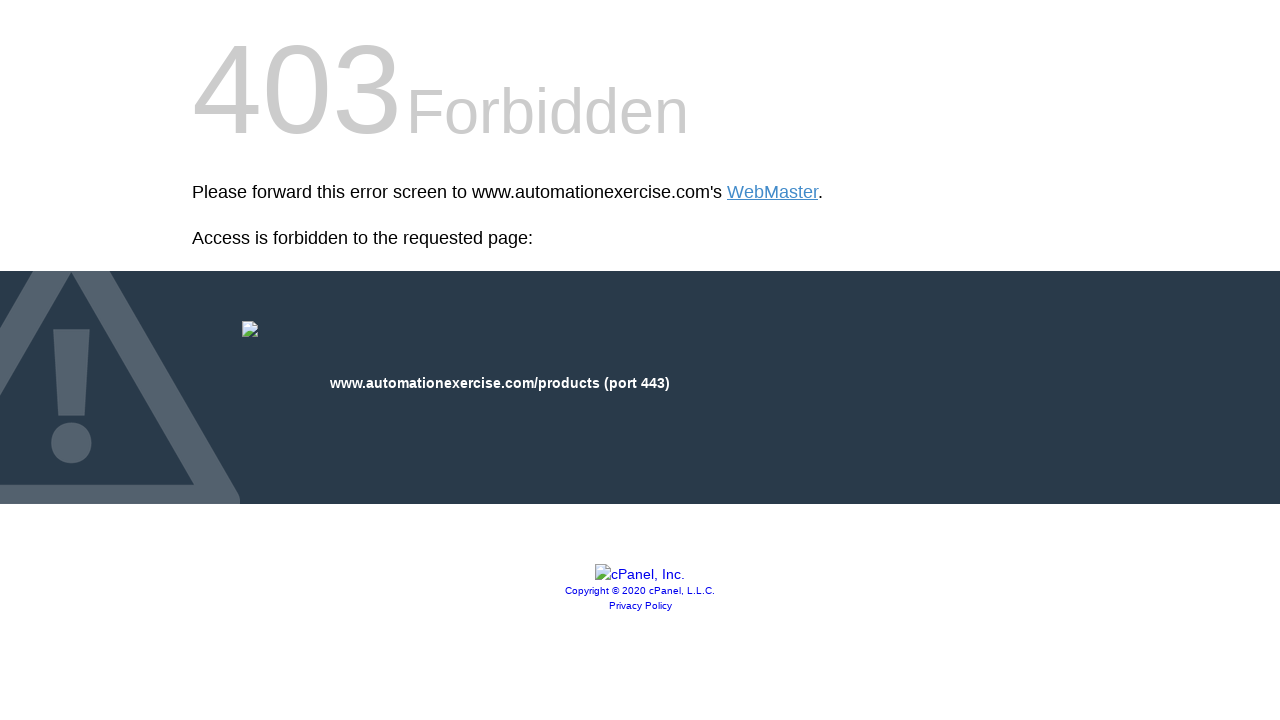

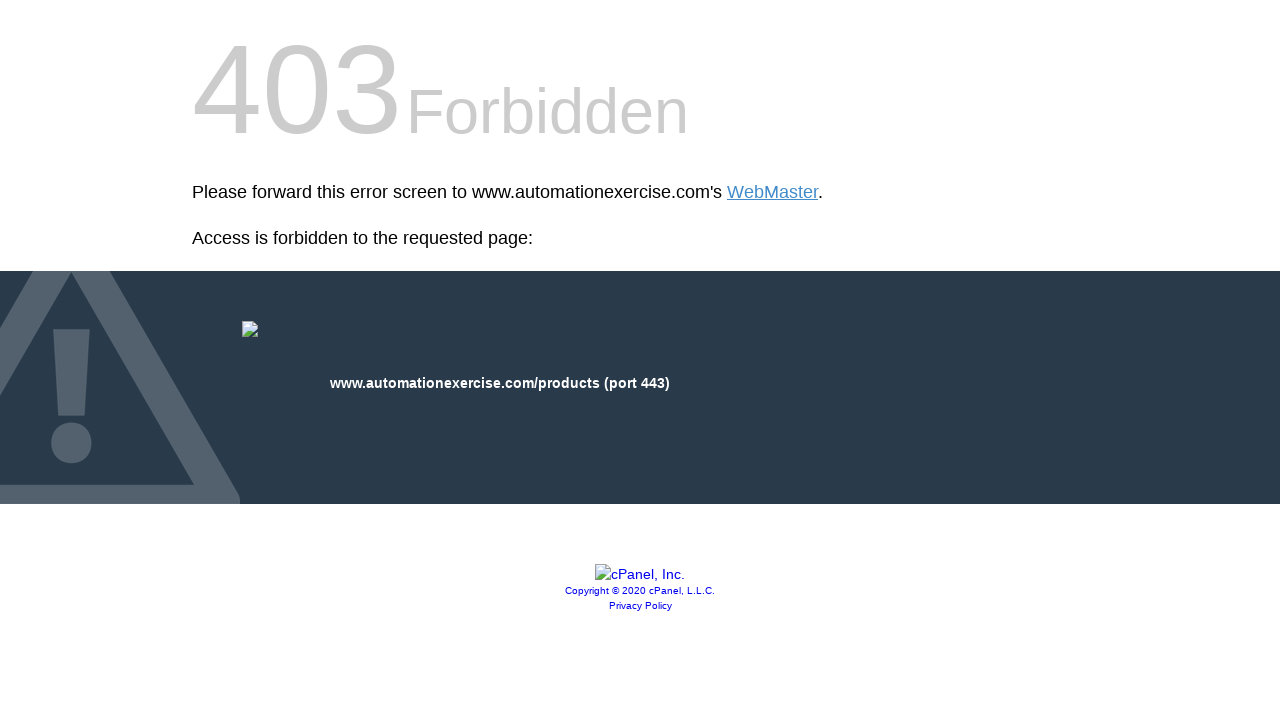